Tests multiple windows functionality by clicking a link that opens a new window, then switching between windows

Starting URL: https://the-internet.herokuapp.com/windows

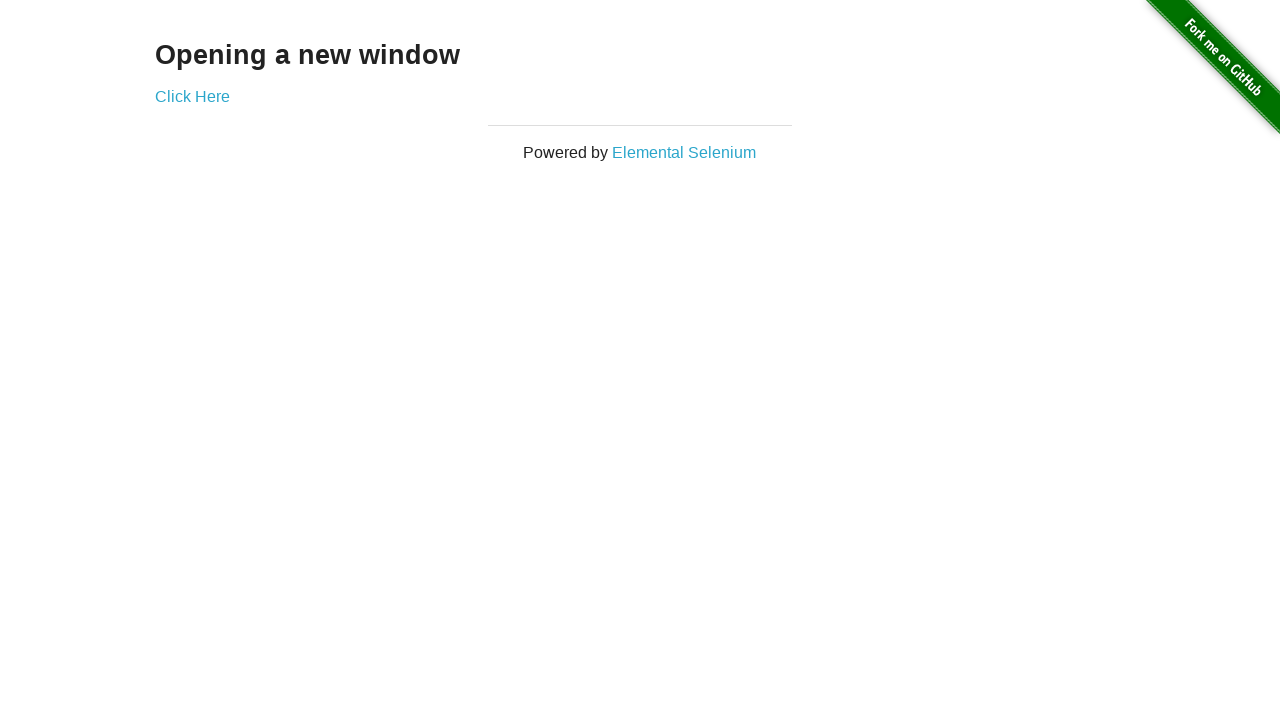

Clicked link to open new window at (192, 96) on a[href='/windows/new']
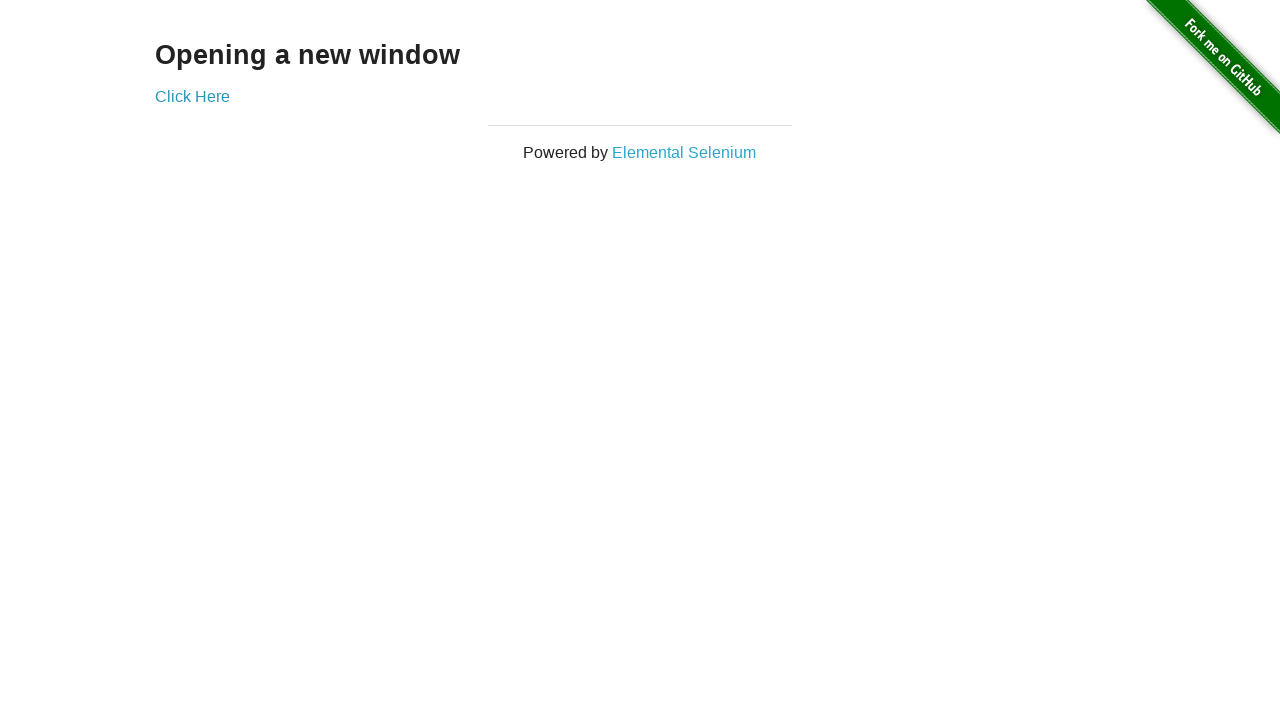

New window opened and captured
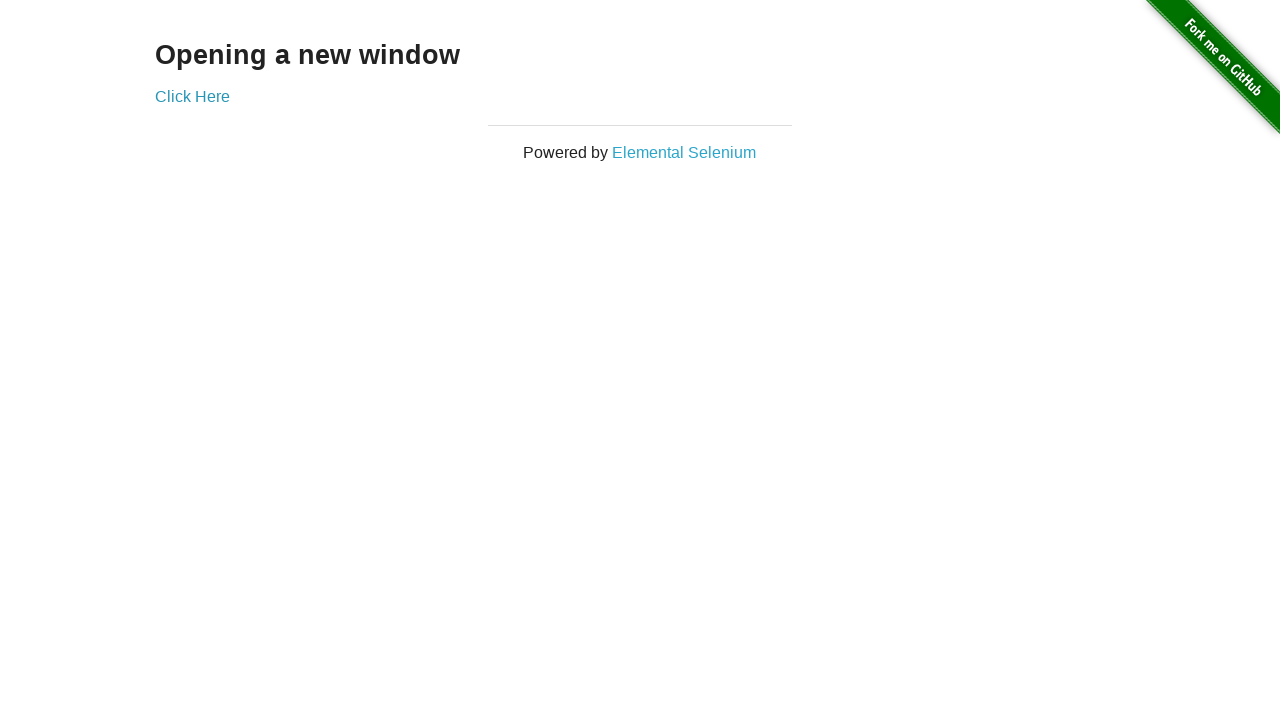

Switched back to original window
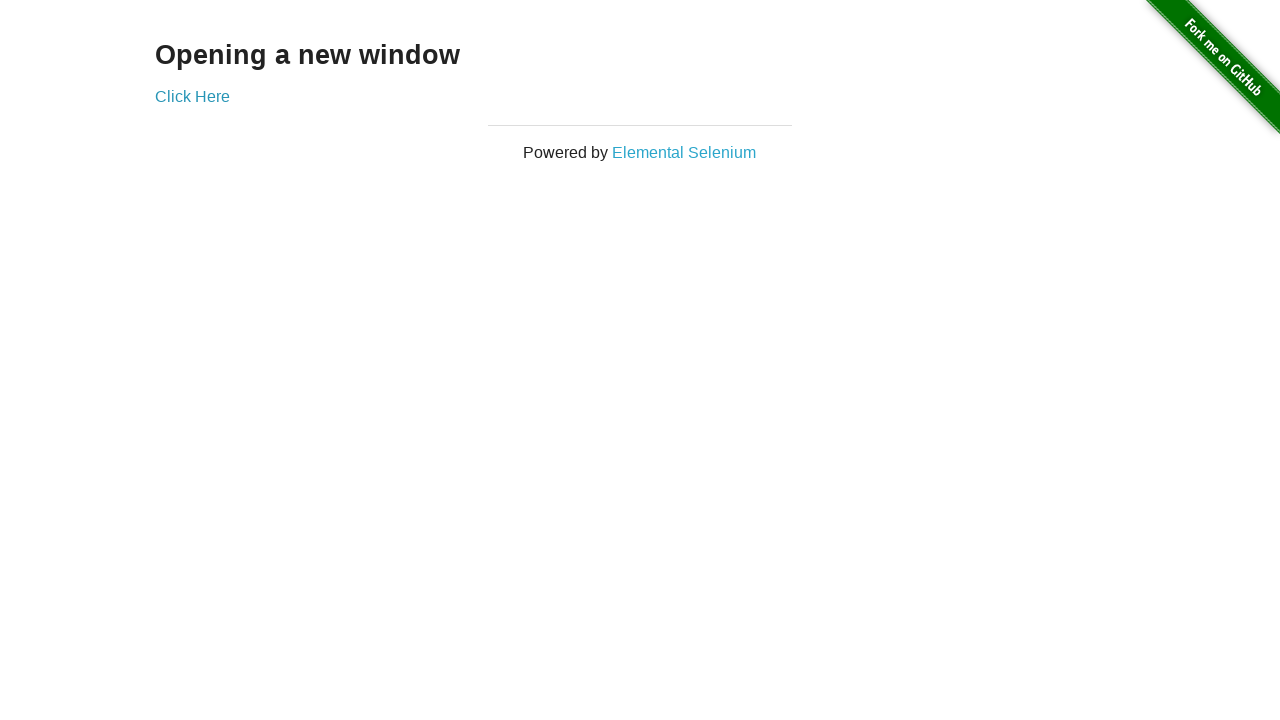

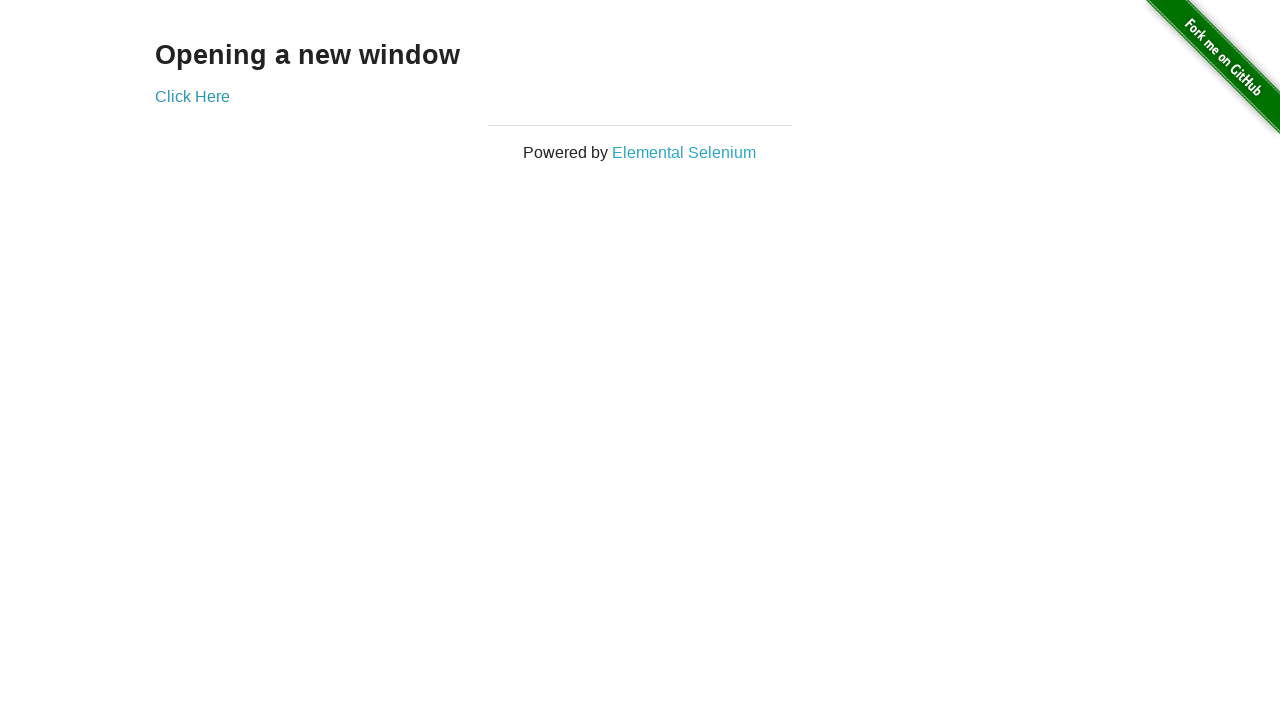